Tests navigation to the login page using a fluent navigation pattern

Starting URL: https://eviltester.github.io/simpletodolist/todolists.html

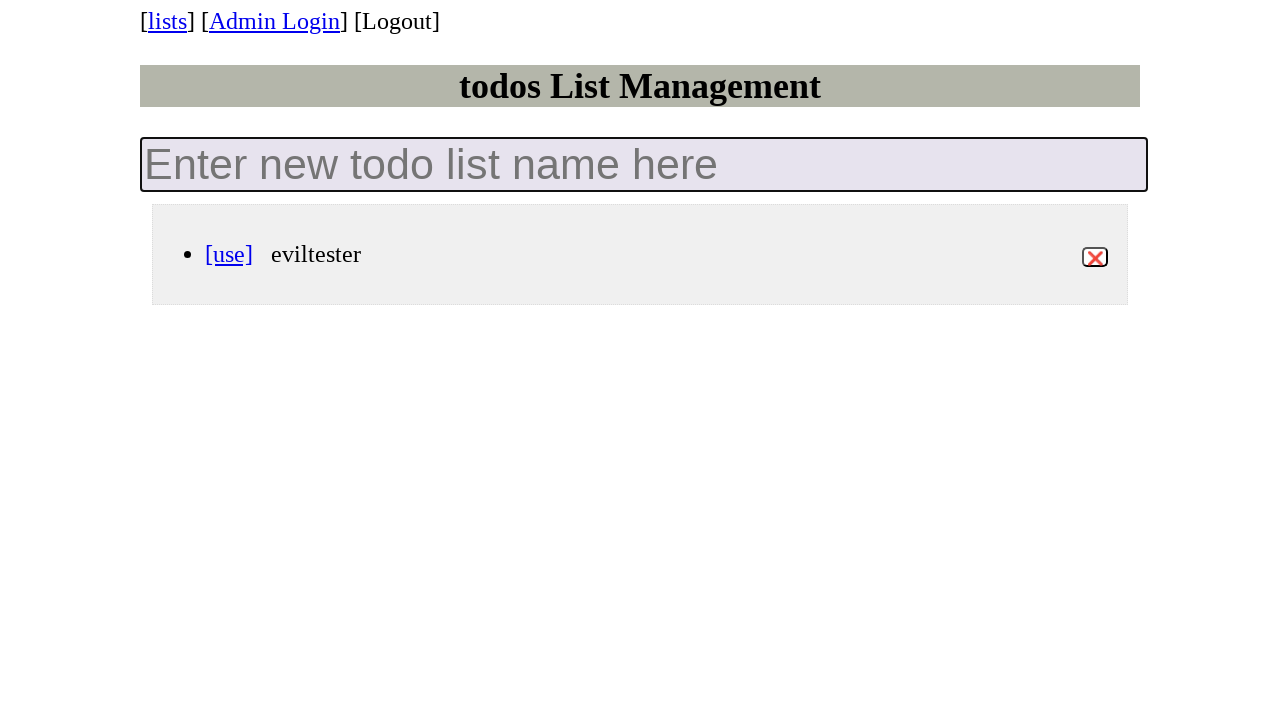

Navigated to admin login page
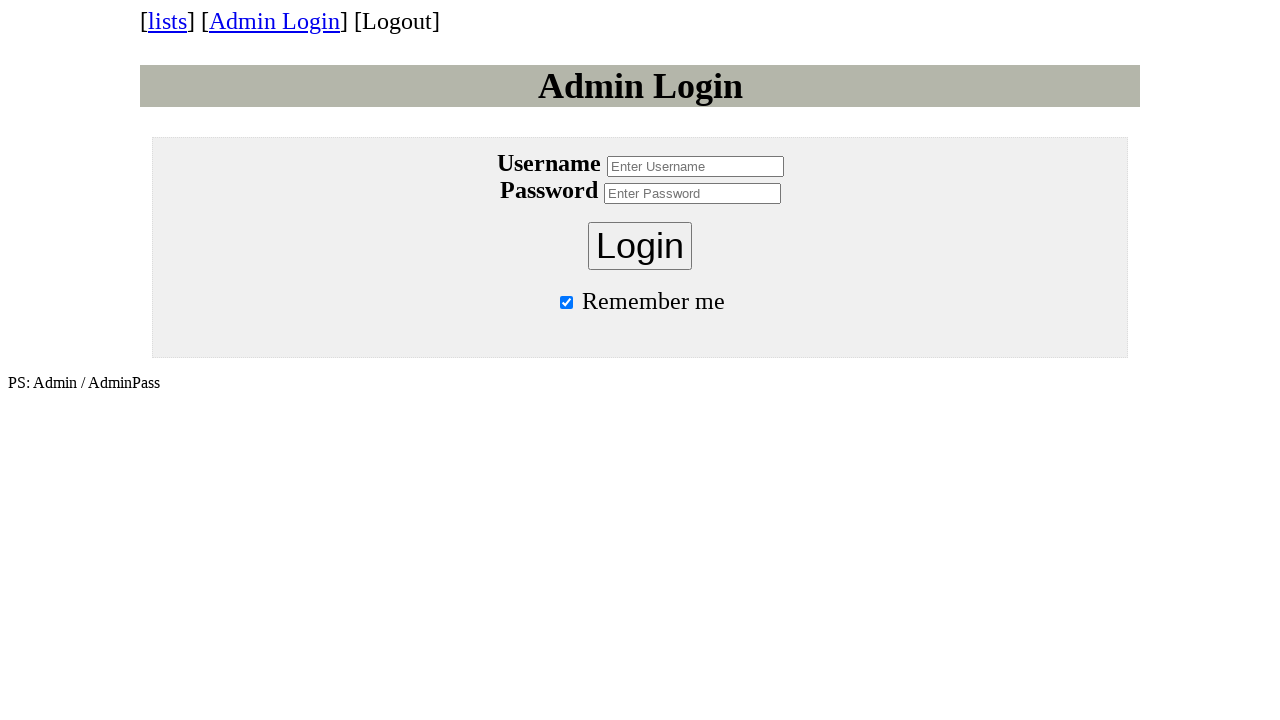

Verified we are on the admin login page
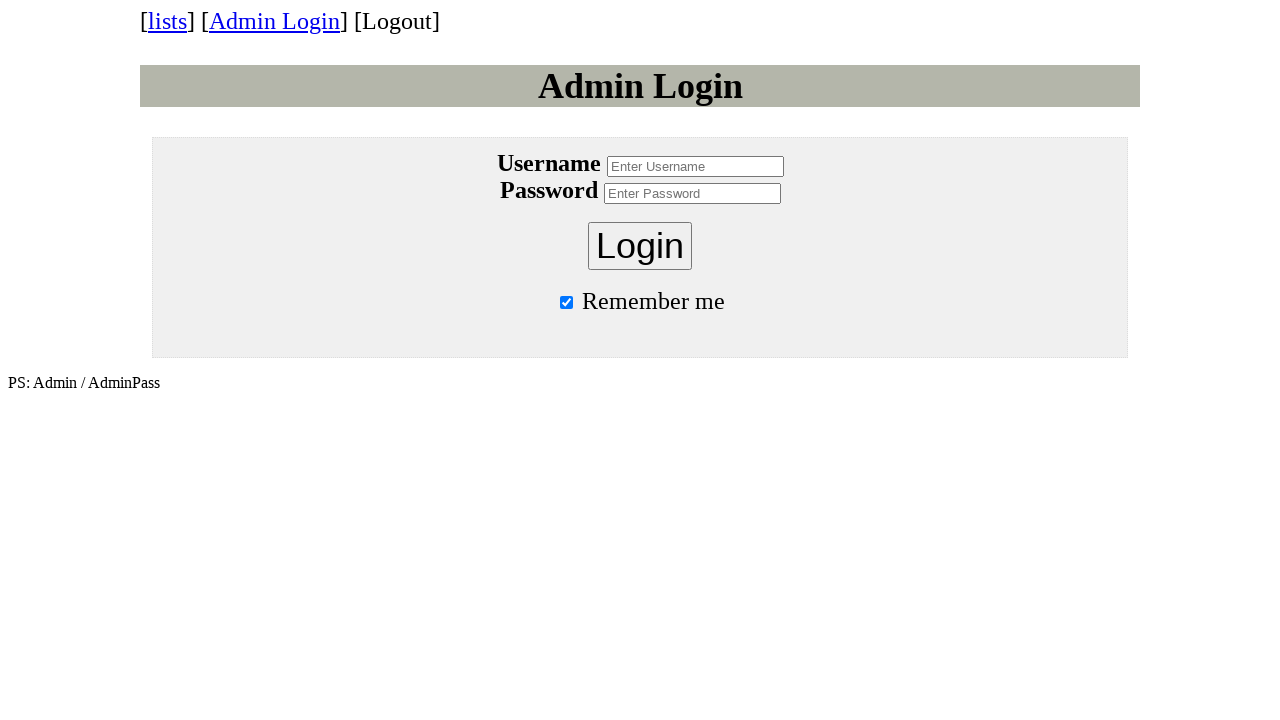

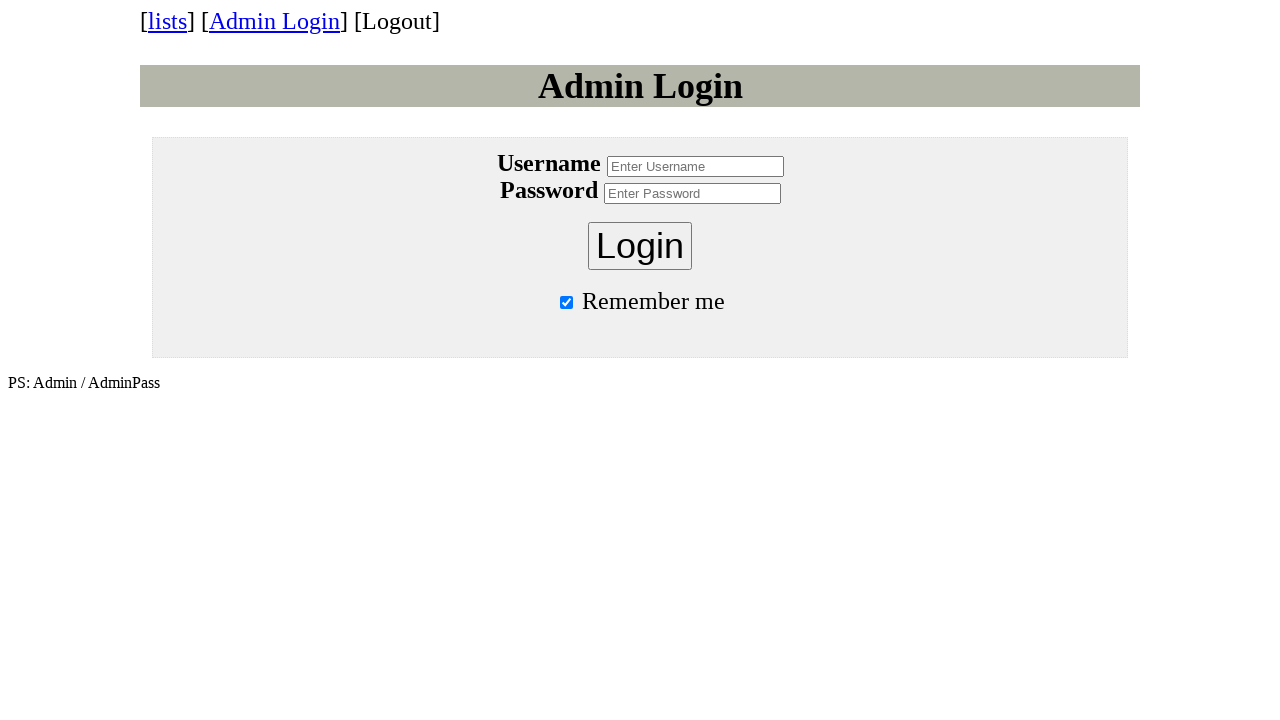